Tests that the video page loads correctly and does not display a 404 error

Starting URL: https://egundem.com/search/video

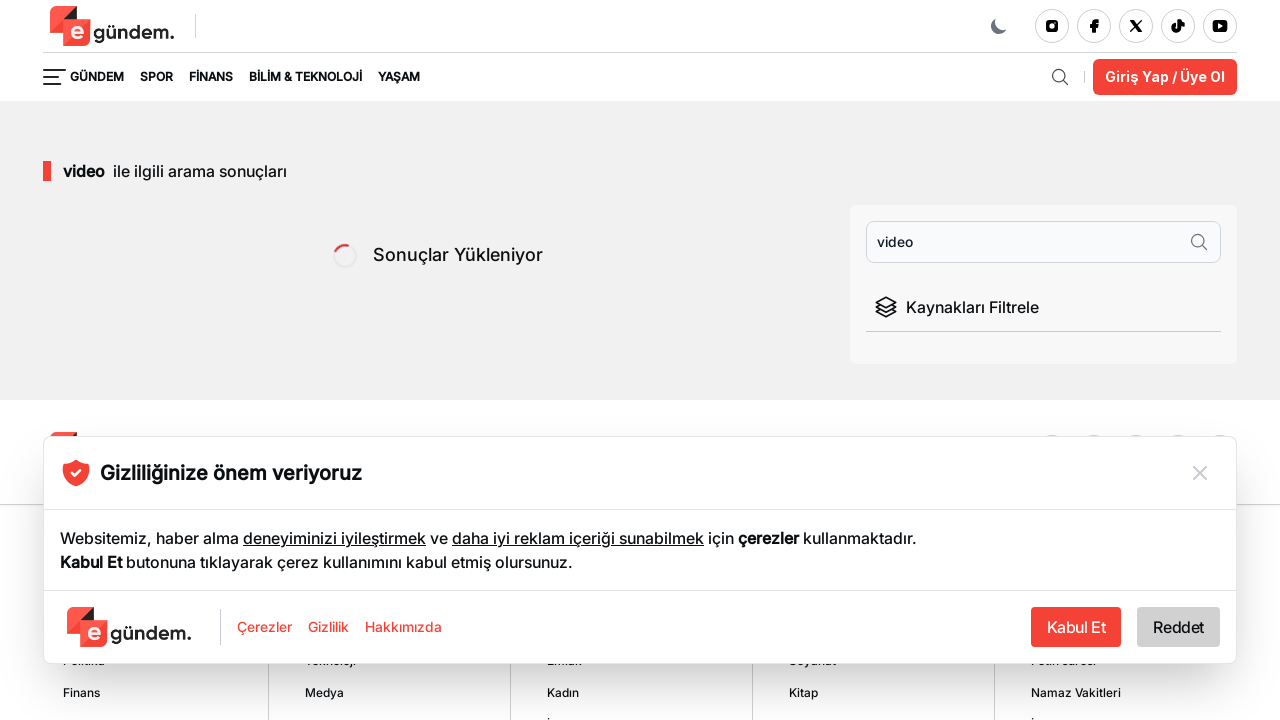

Waited for page to load - domcontentloaded state reached
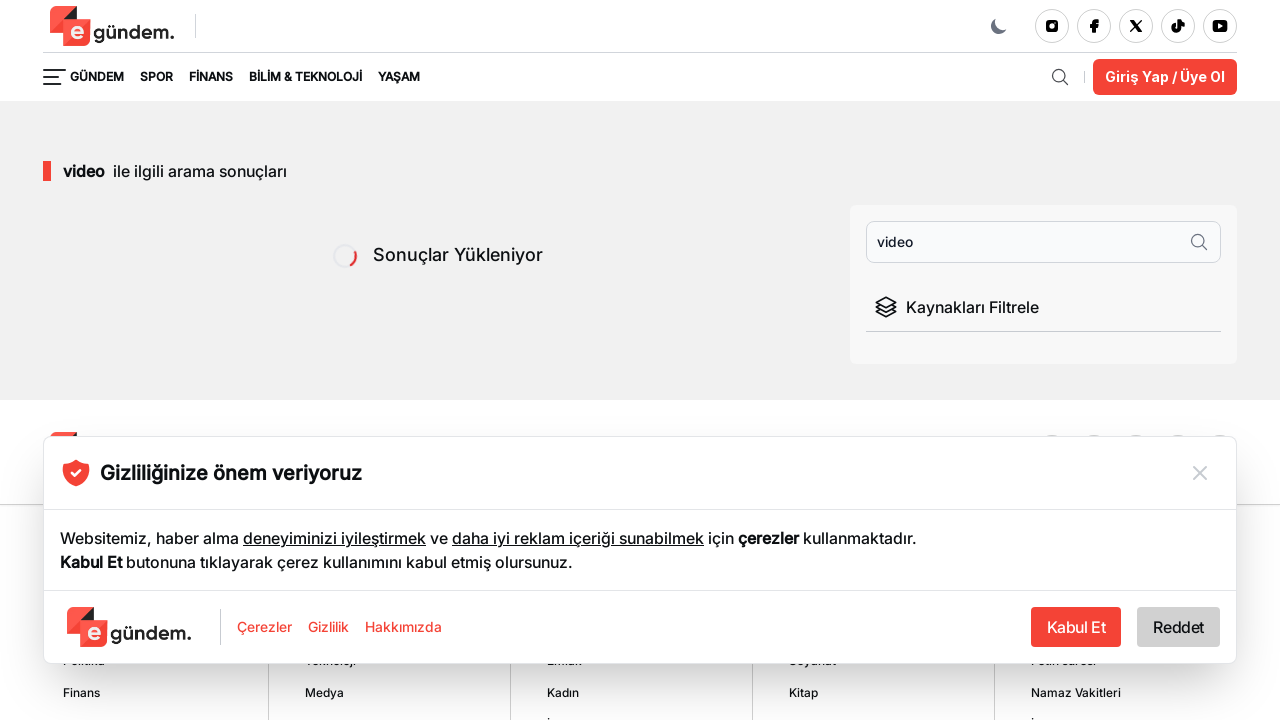

Verified URL contains /search/video path
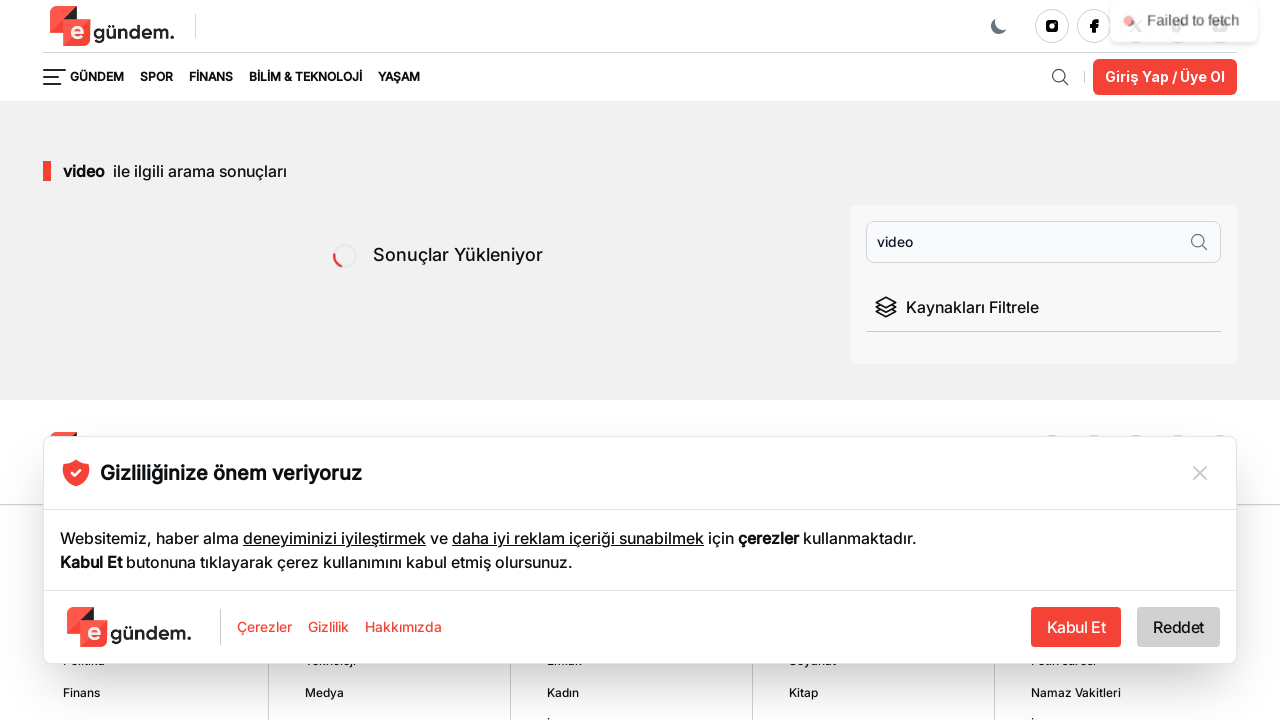

Located all h1 and h2 headers on video page
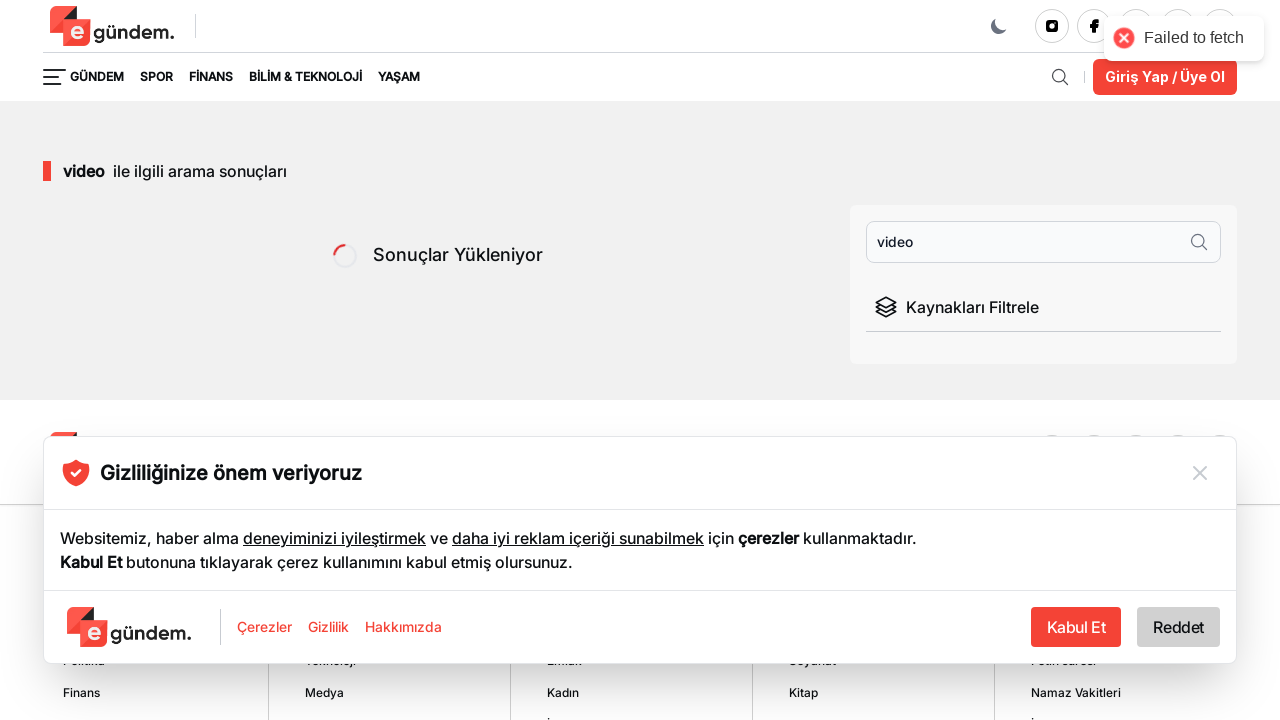

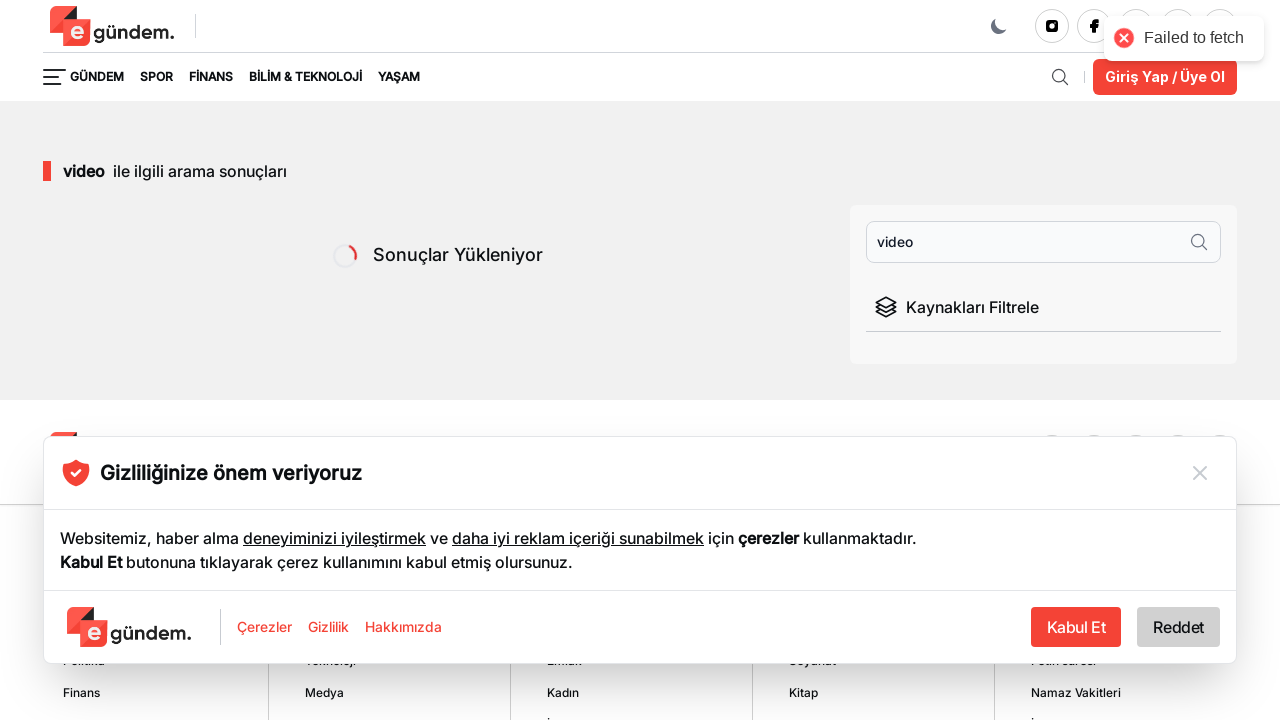